Tests dynamic controls using explicit waits - clicks Remove button, waits for "It's gone!" message, clicks Add button, and waits for "It's back!" message

Starting URL: https://the-internet.herokuapp.com/dynamic_controls

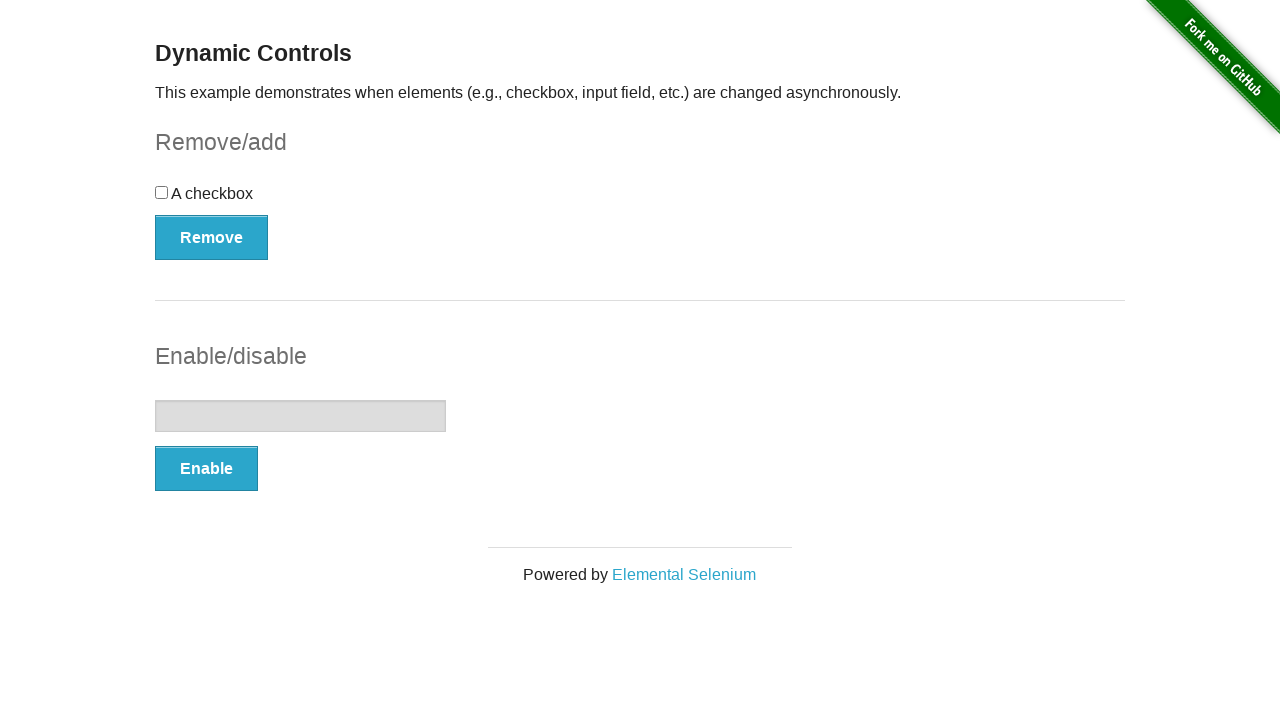

Clicked Remove button to initiate dynamic control removal at (212, 237) on xpath=//button[text()='Remove']
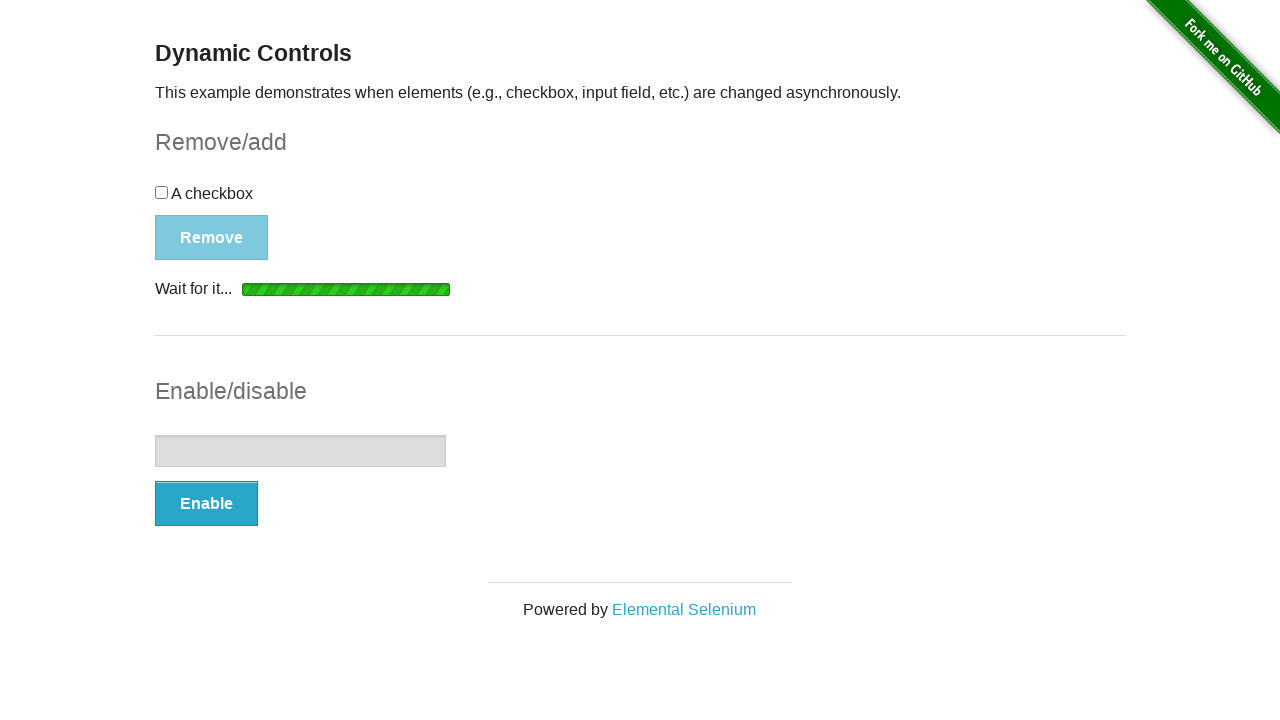

Waited for and confirmed 'It's gone!' message is visible
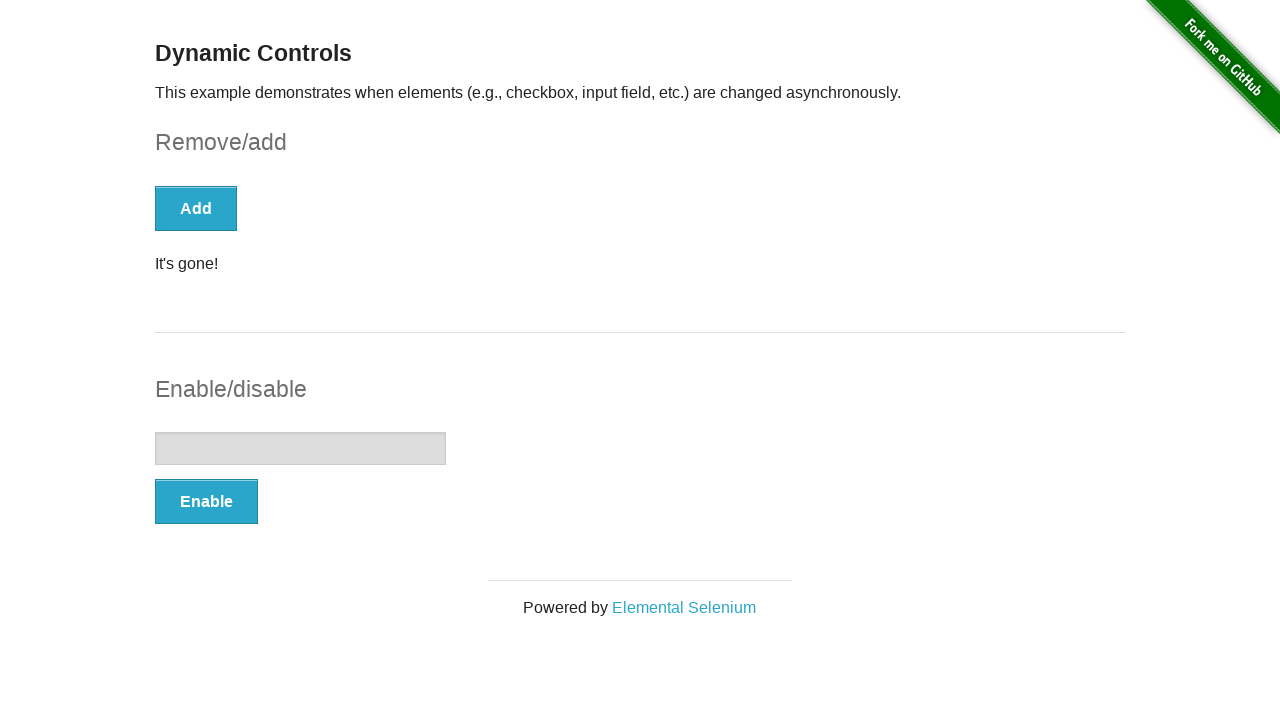

Clicked Add button to restore the dynamic control at (196, 208) on (//button[@type='button'])[1]
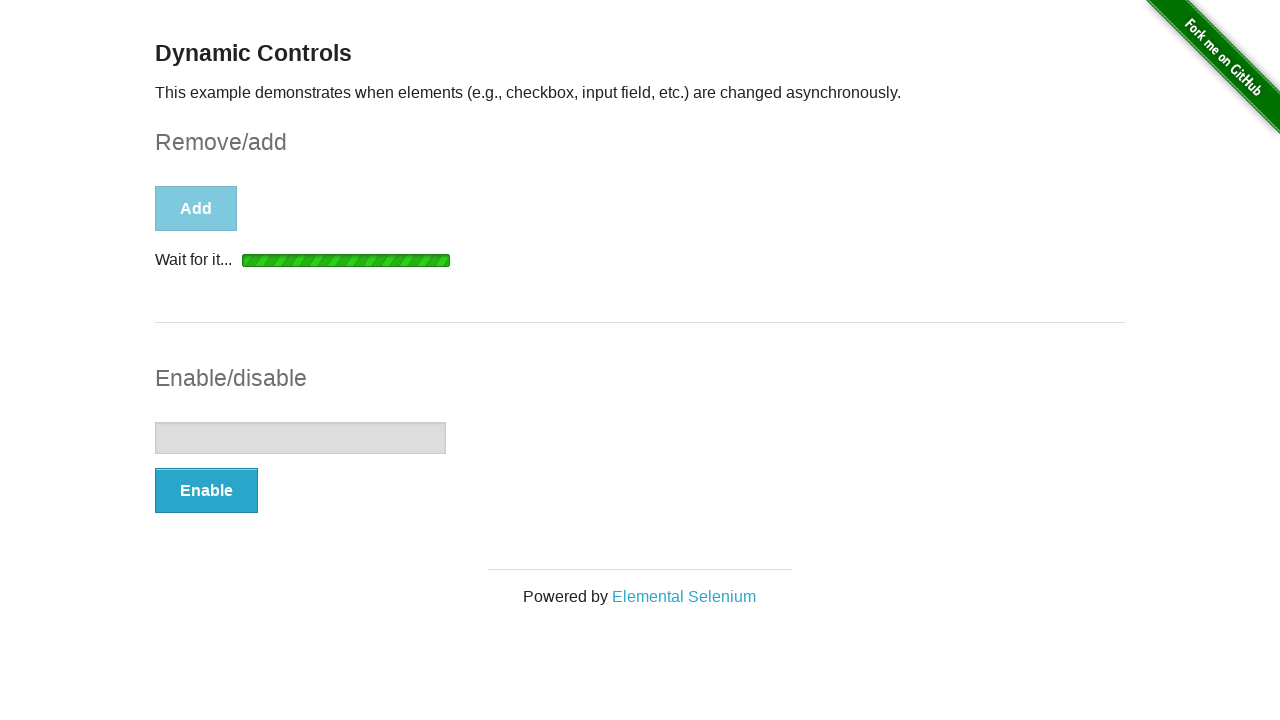

Waited for and confirmed 'It's back!' message is visible
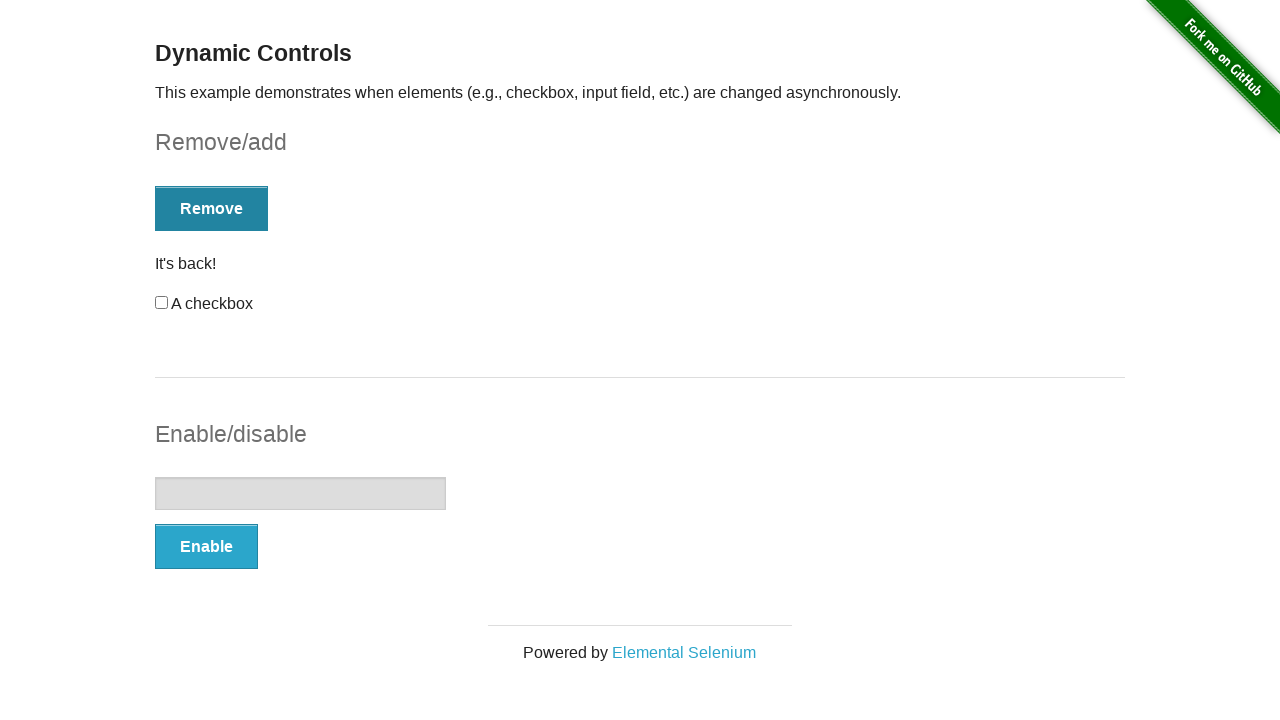

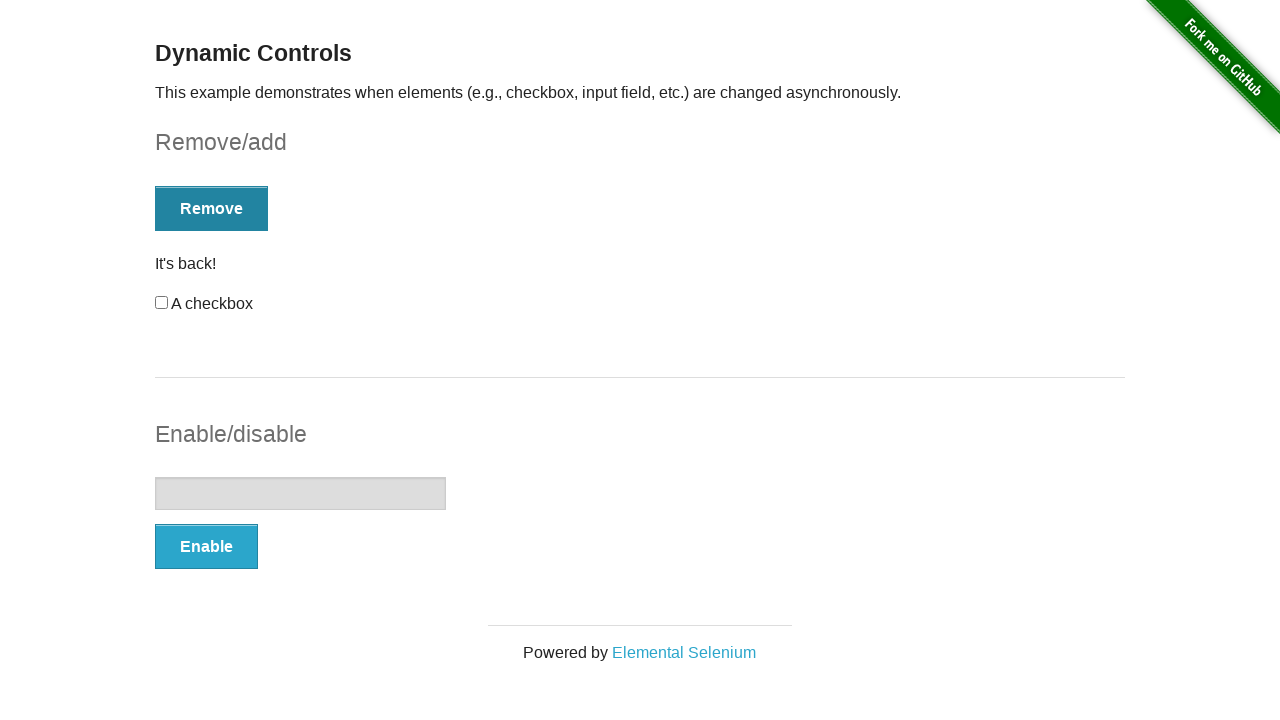